Tests dynamic loading page by clicking a start button, waiting for loading indicator to disappear, and verifying the final content is displayed using implicit waits and sleep

Starting URL: http://the-internet.herokuapp.com/dynamic_loading/1

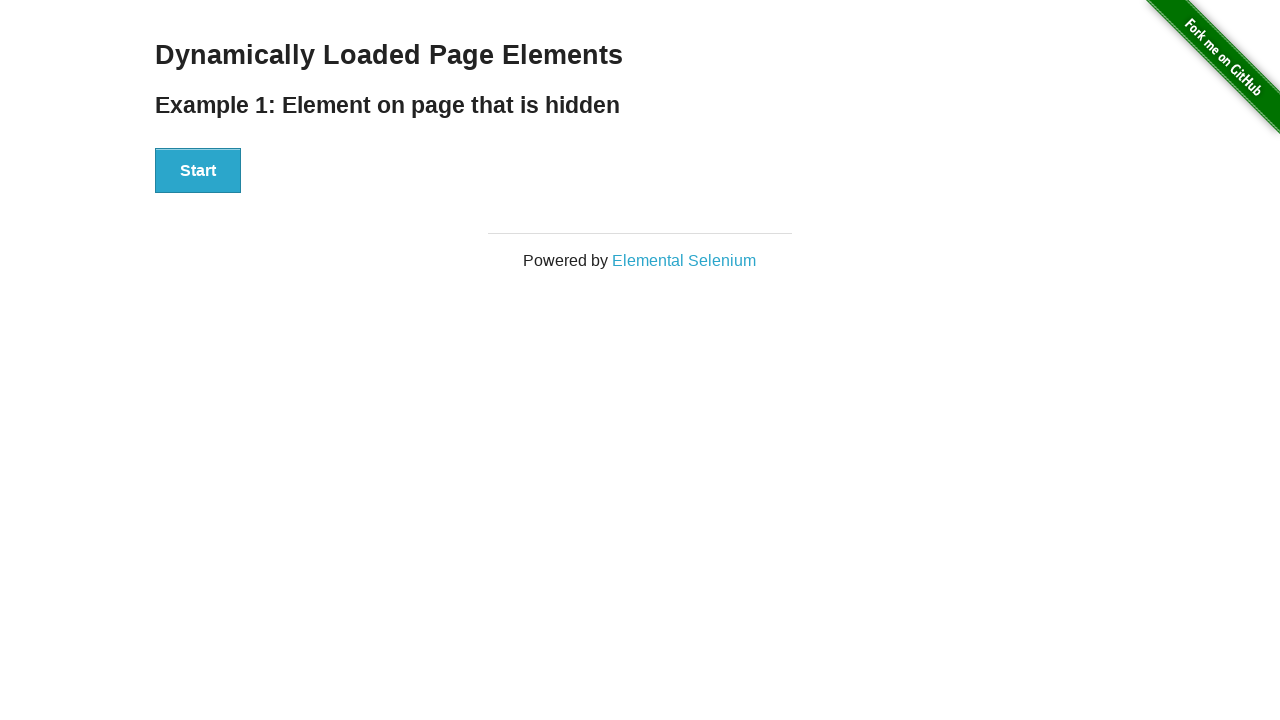

Clicked the start button at (198, 171) on button
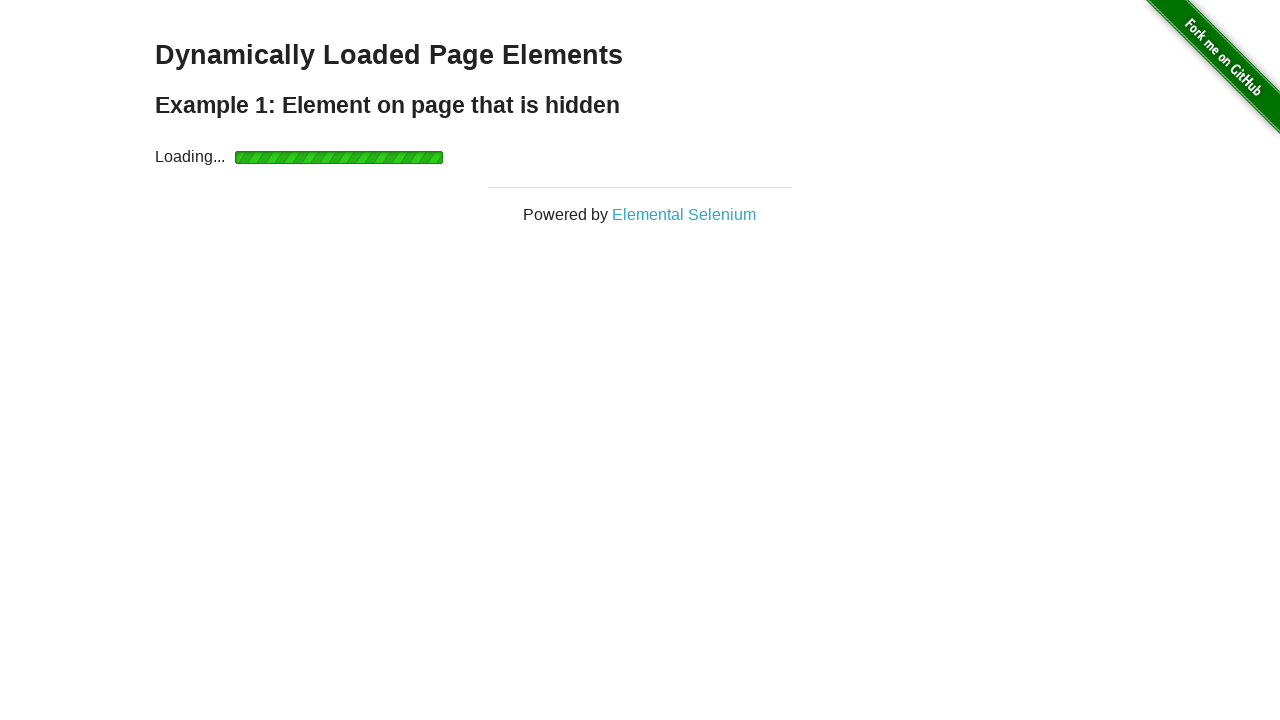

Loading indicator appeared
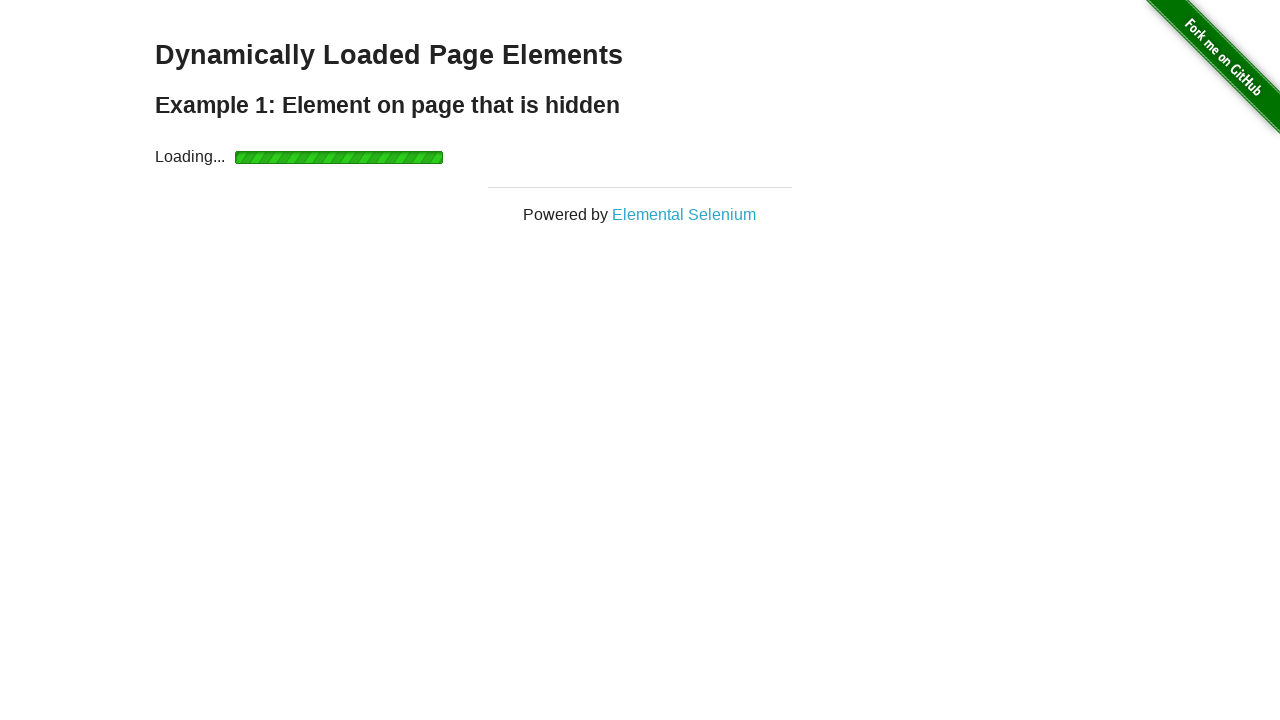

Loading indicator disappeared
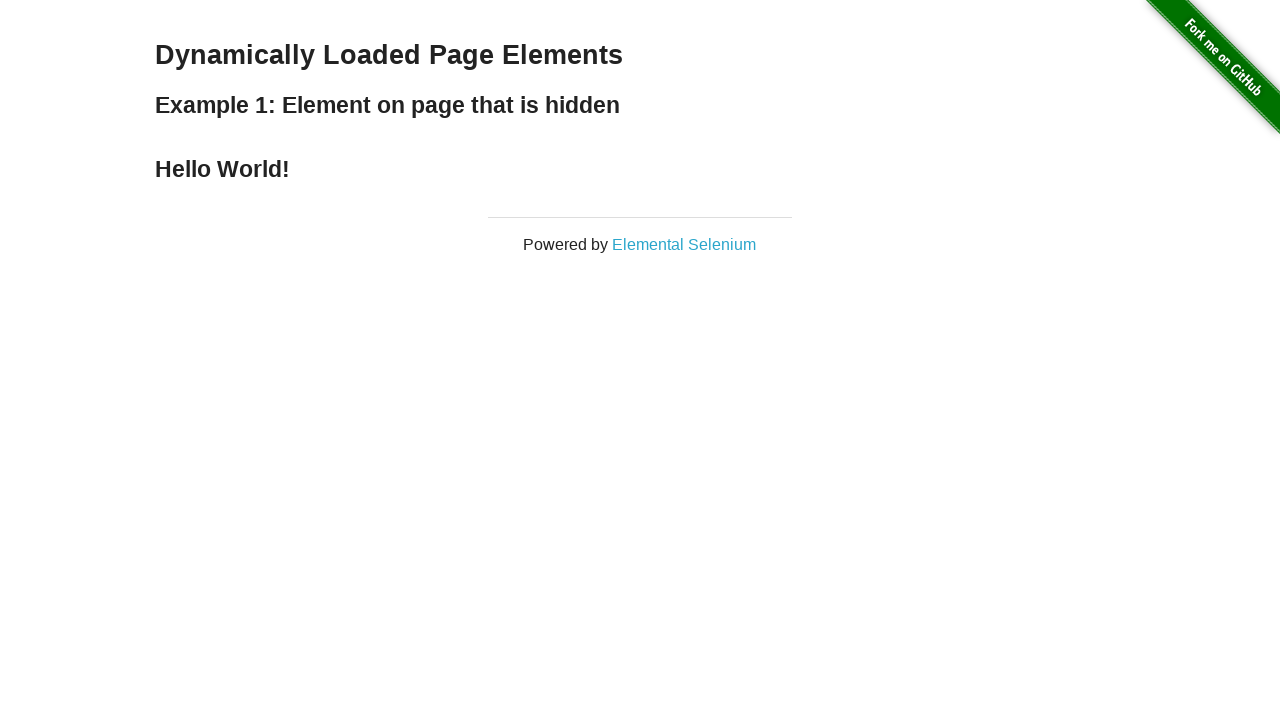

Final content with finish message is displayed
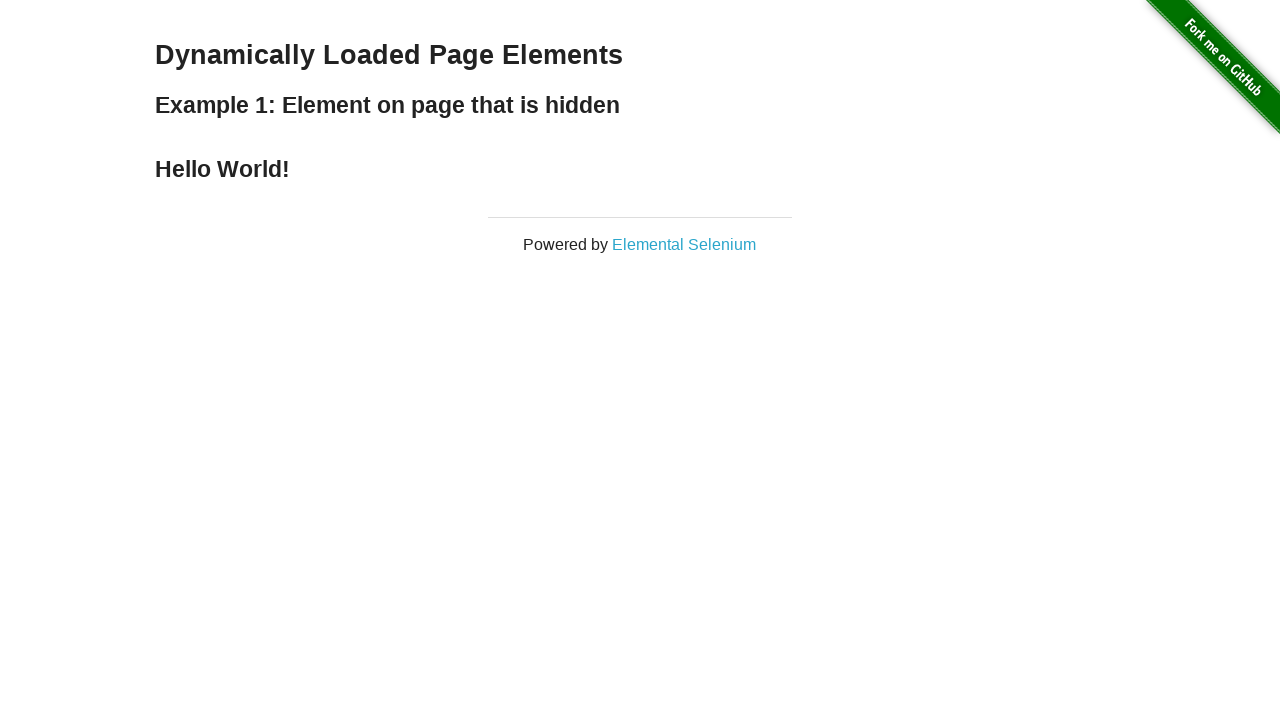

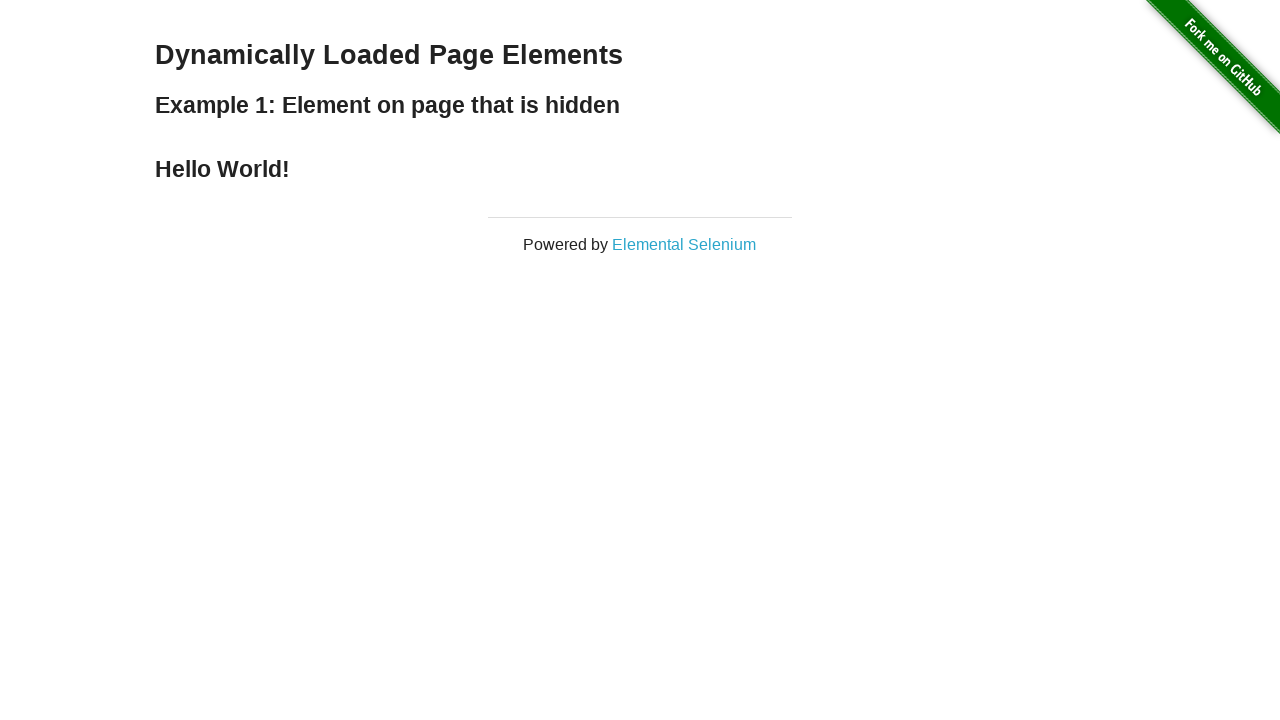